Tests a slow calculator web application by performing the calculation 1 + 3 and verifying the result equals 4

Starting URL: https://bonigarcia.dev/selenium-webdriver-java/slow-calculator.html

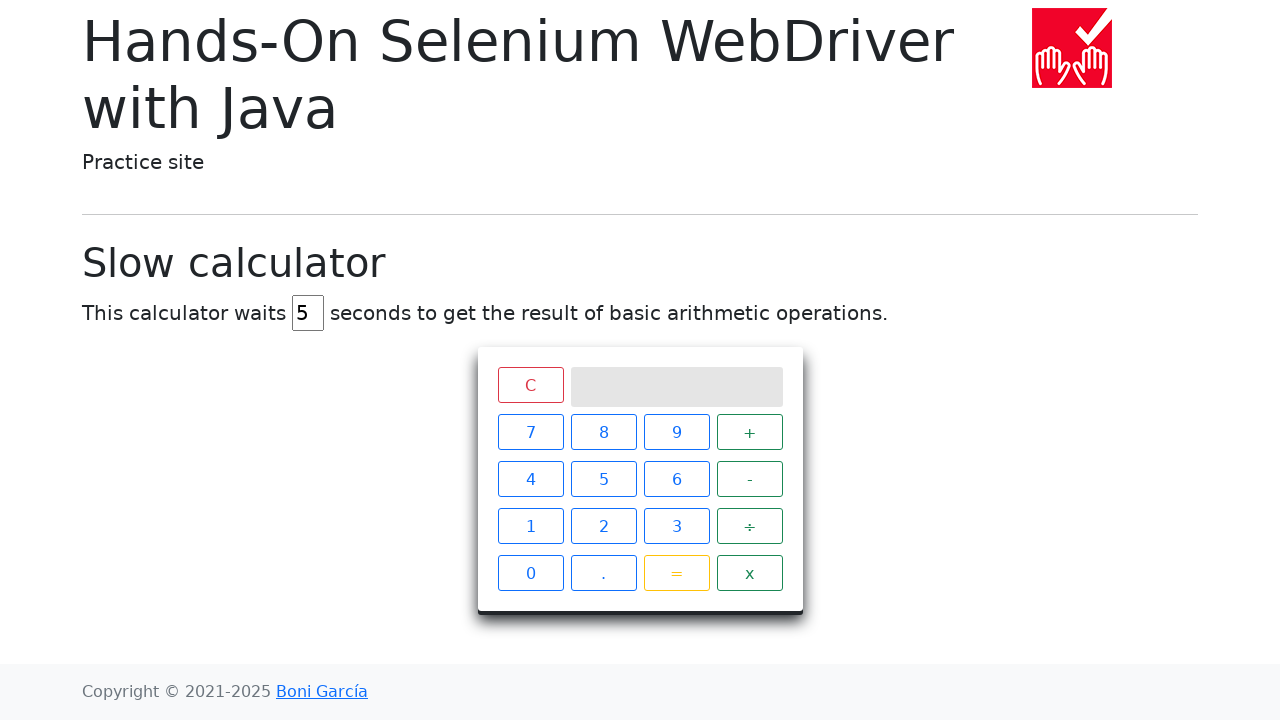

Navigated to slow calculator application
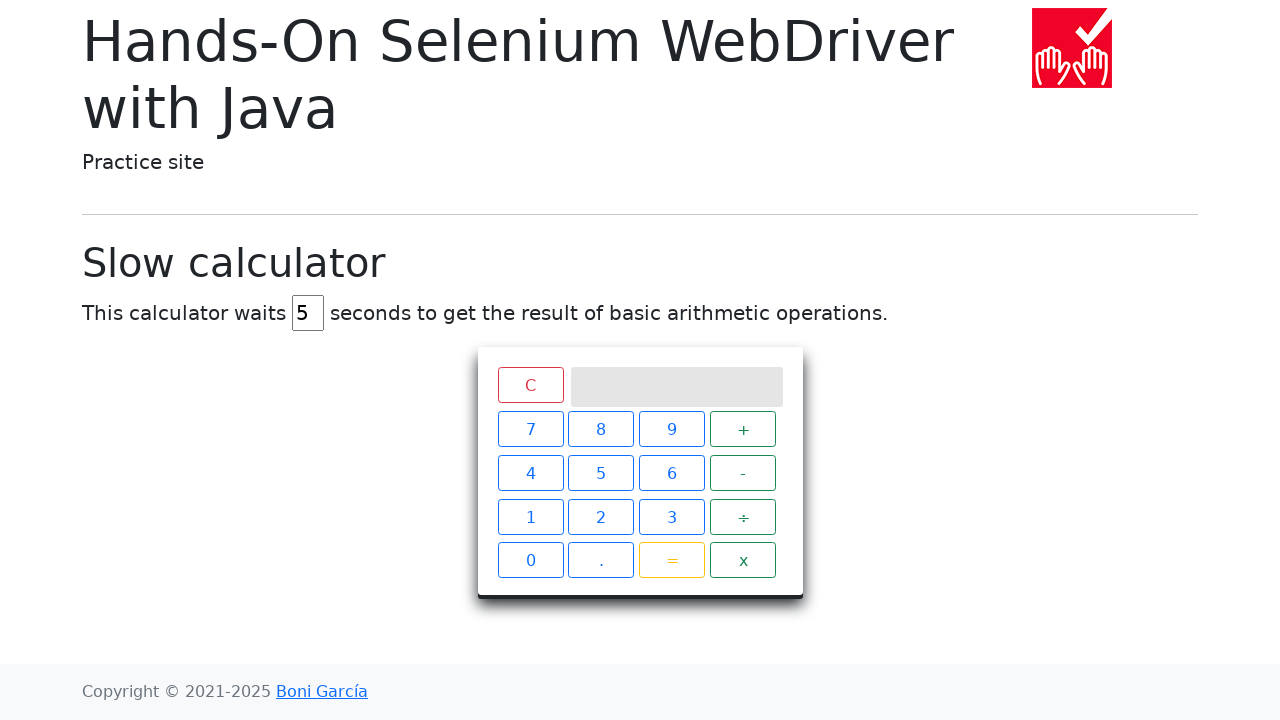

Clicked button '1' at (530, 526) on xpath=//span[text()='1']
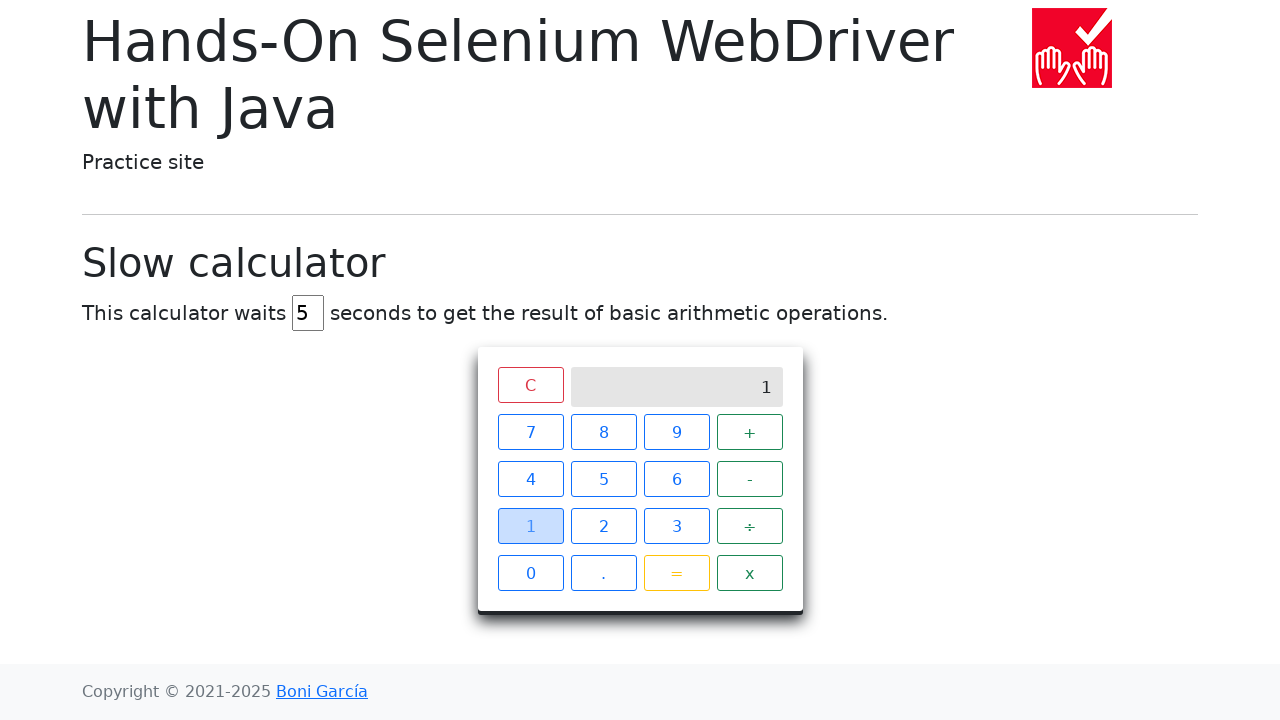

Clicked button '+' at (750, 432) on xpath=//span[text()='+']
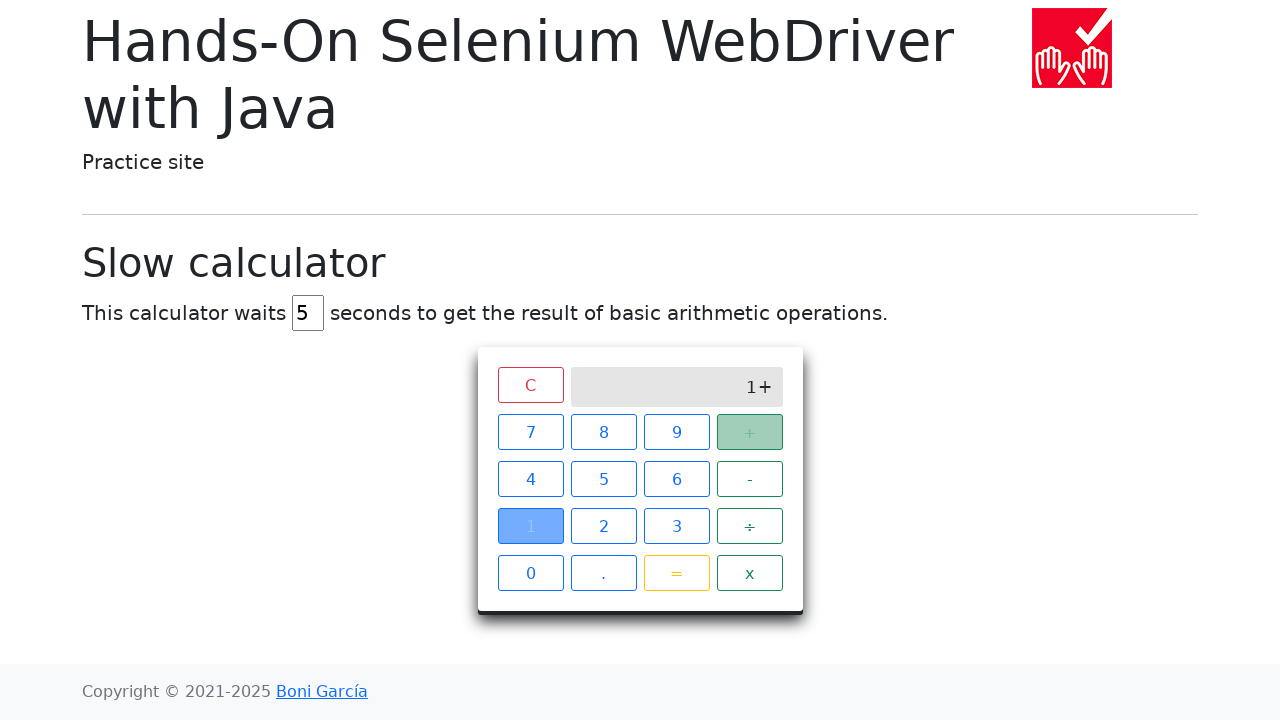

Clicked button '3' at (676, 526) on xpath=//span[text()='3']
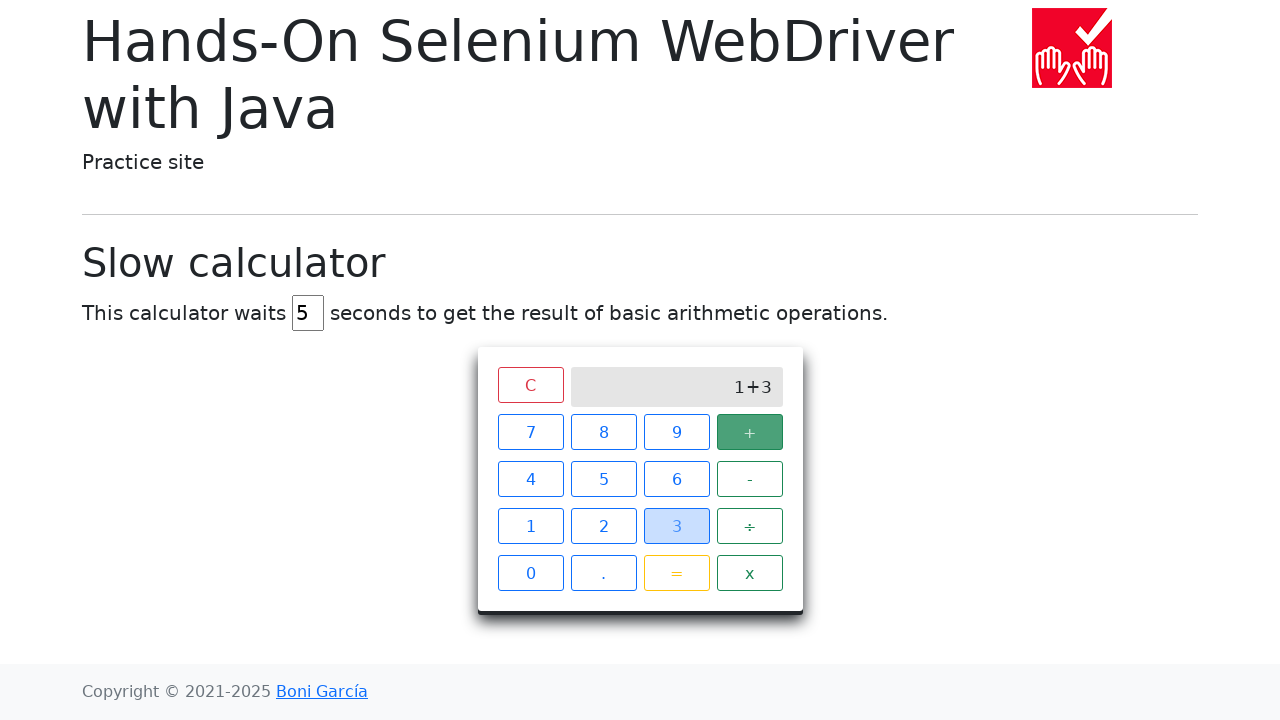

Clicked button '=' at (676, 573) on xpath=//span[text()='=']
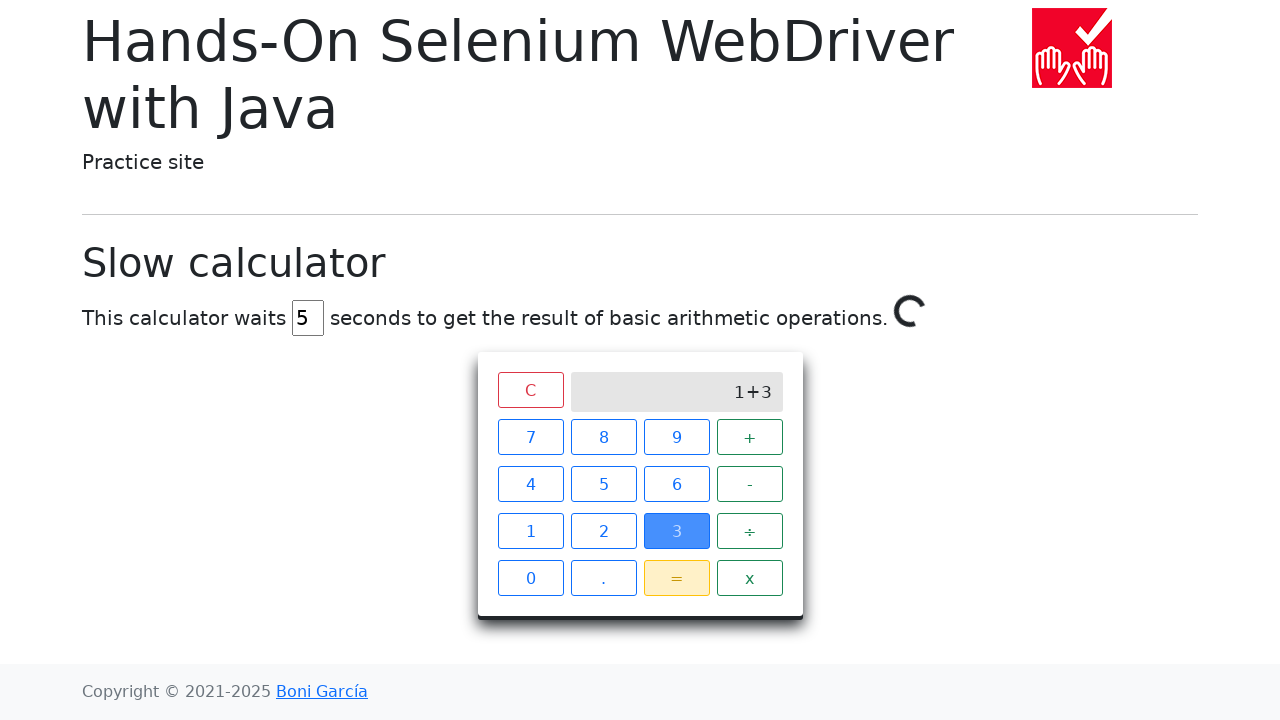

Verified calculator result equals '4'
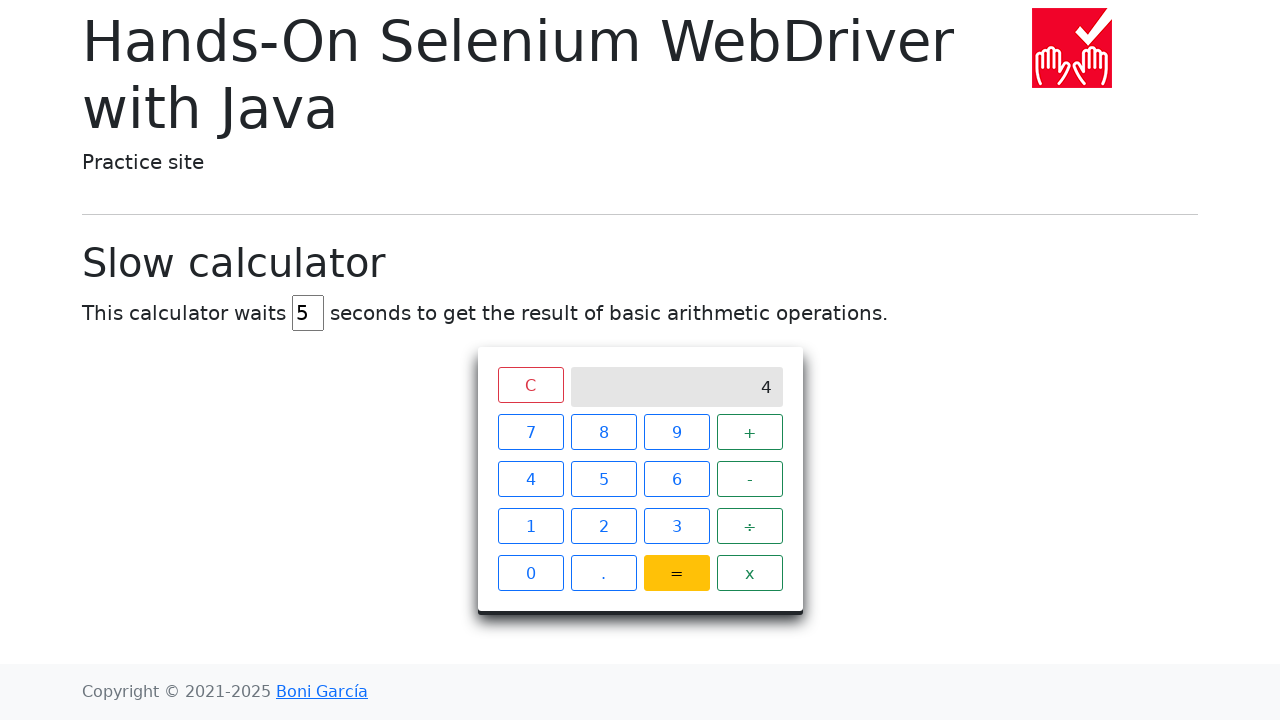

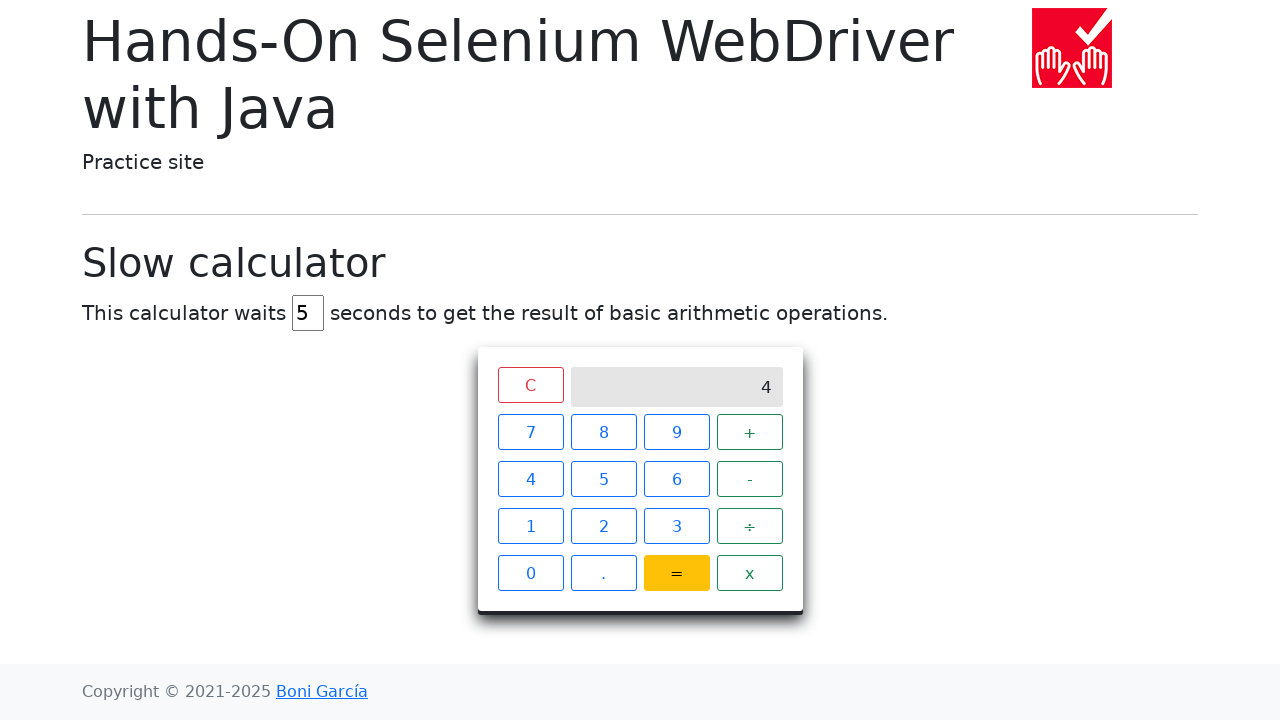